Tests JavaScript default alert by navigating to the alerts page, triggering an alert, and accepting it

Starting URL: https://www.lambdatest.com/selenium-playground/

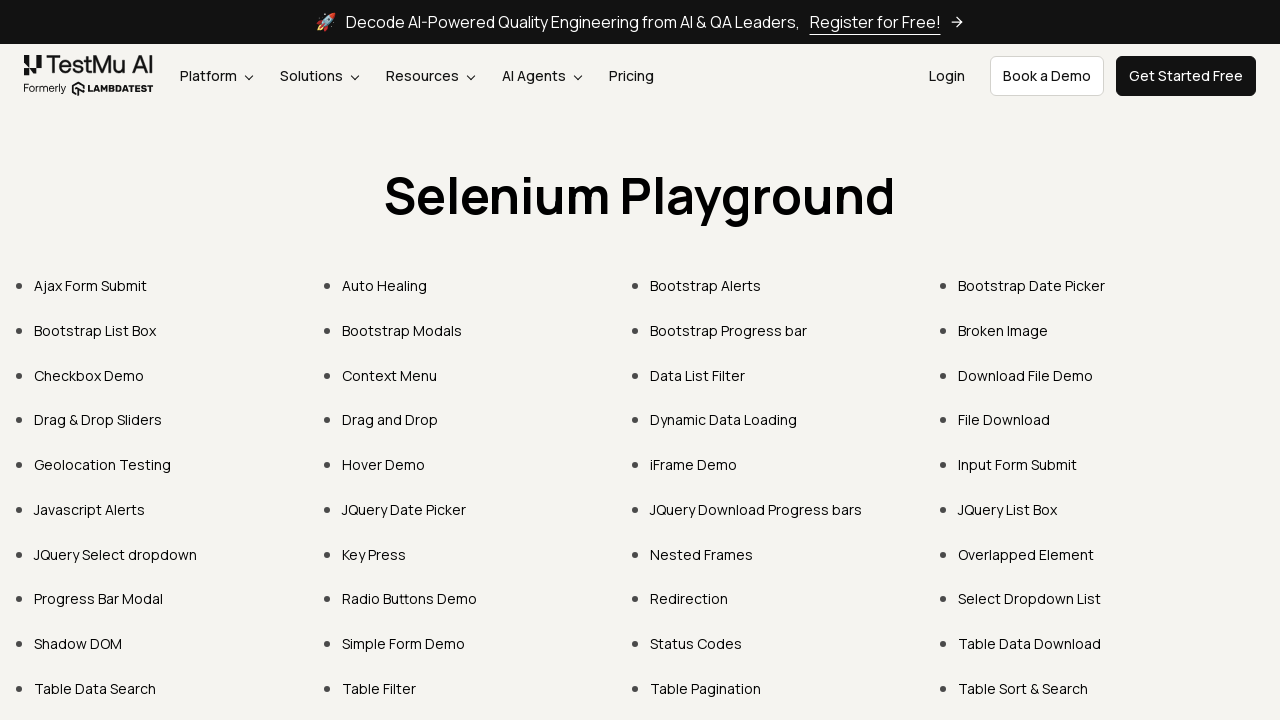

Clicked on Javascript Alerts link at (90, 509) on text=Javascript Alerts
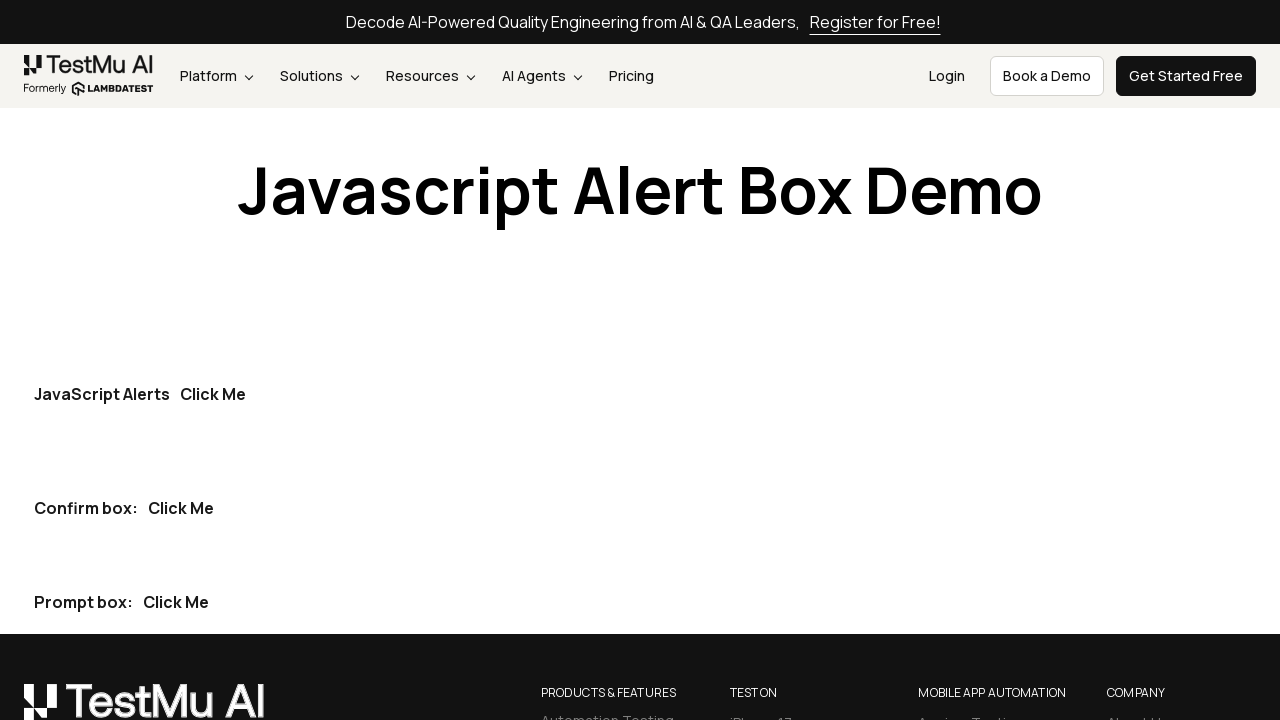

Clicked on the first alert button to trigger default alert at (213, 394) on xpath=//div[@class='mt-30 rounded'][1]//child::button
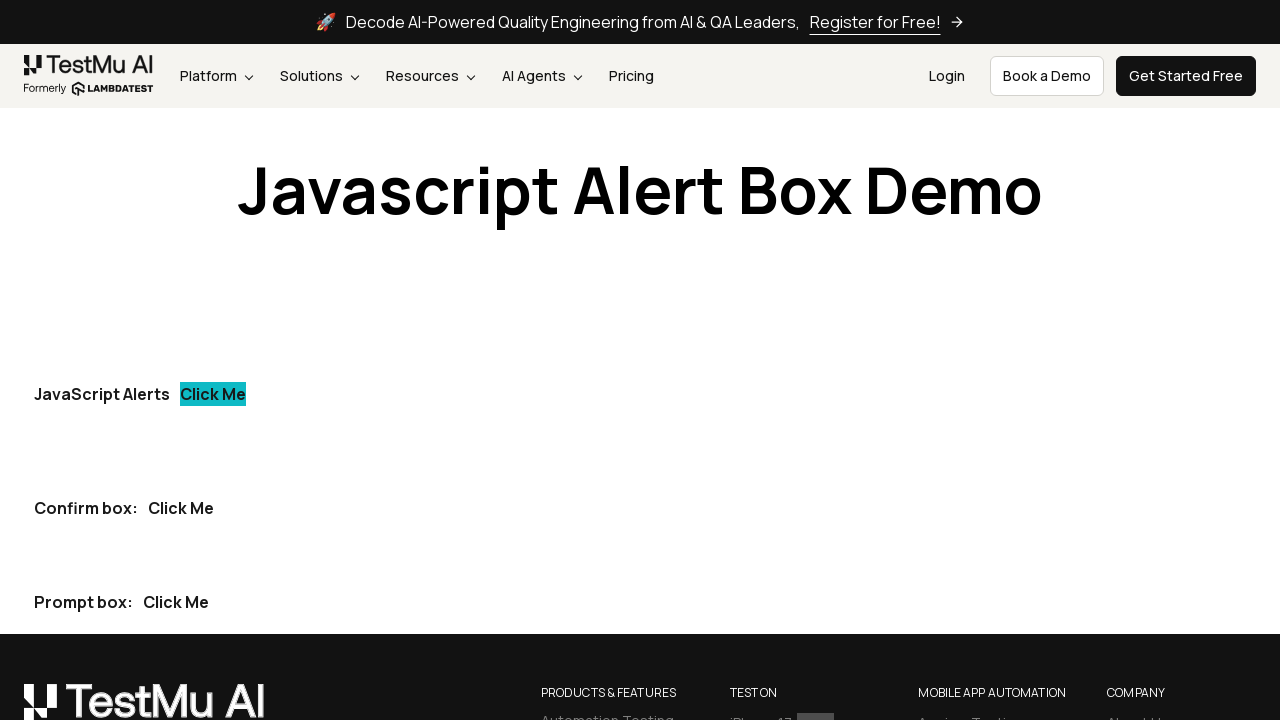

Set up dialog handler to accept alerts
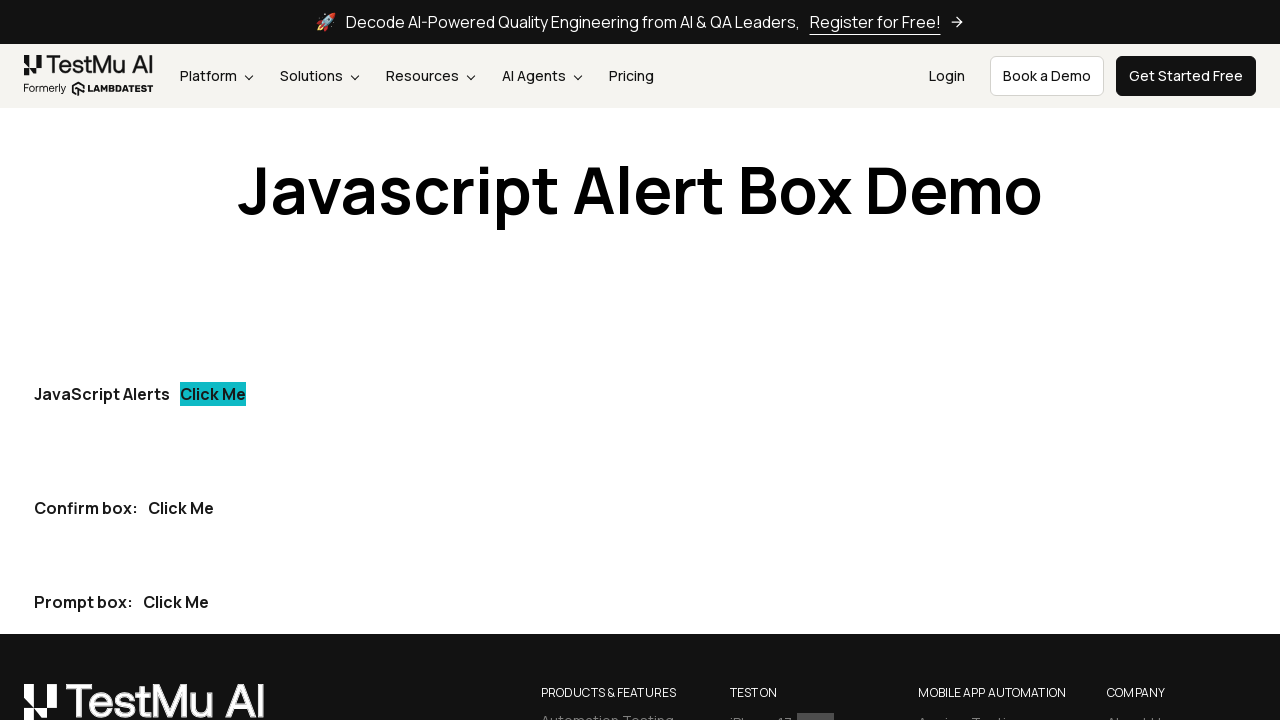

Waited for alert to be processed
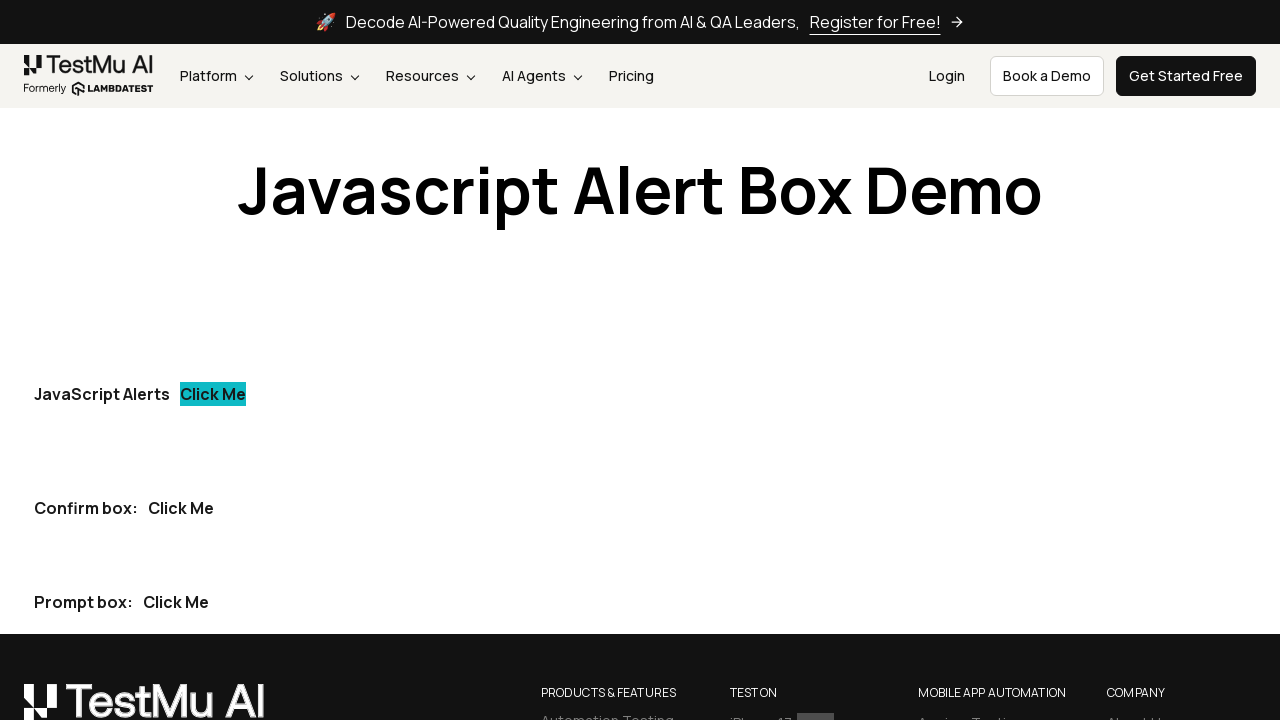

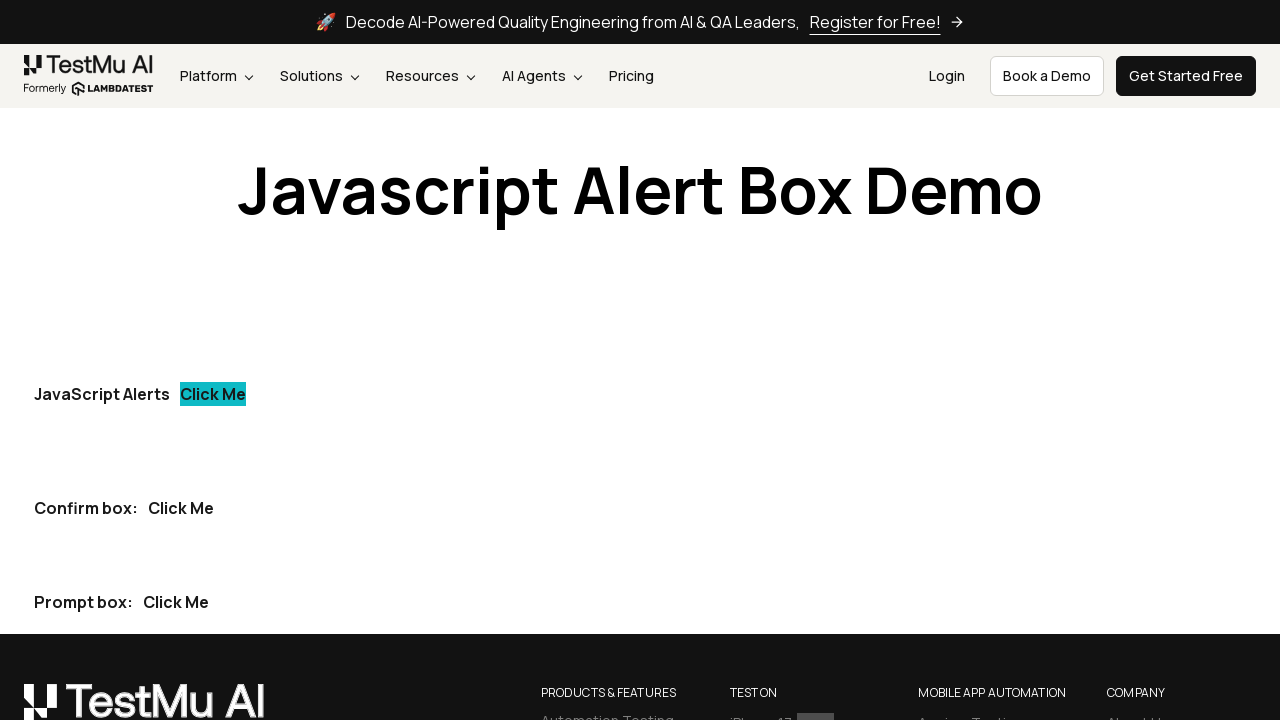